Tests browser navigation commands including back, forward, refresh, and clicking a book link on a books listing page

Starting URL: https://demoqa.com/books

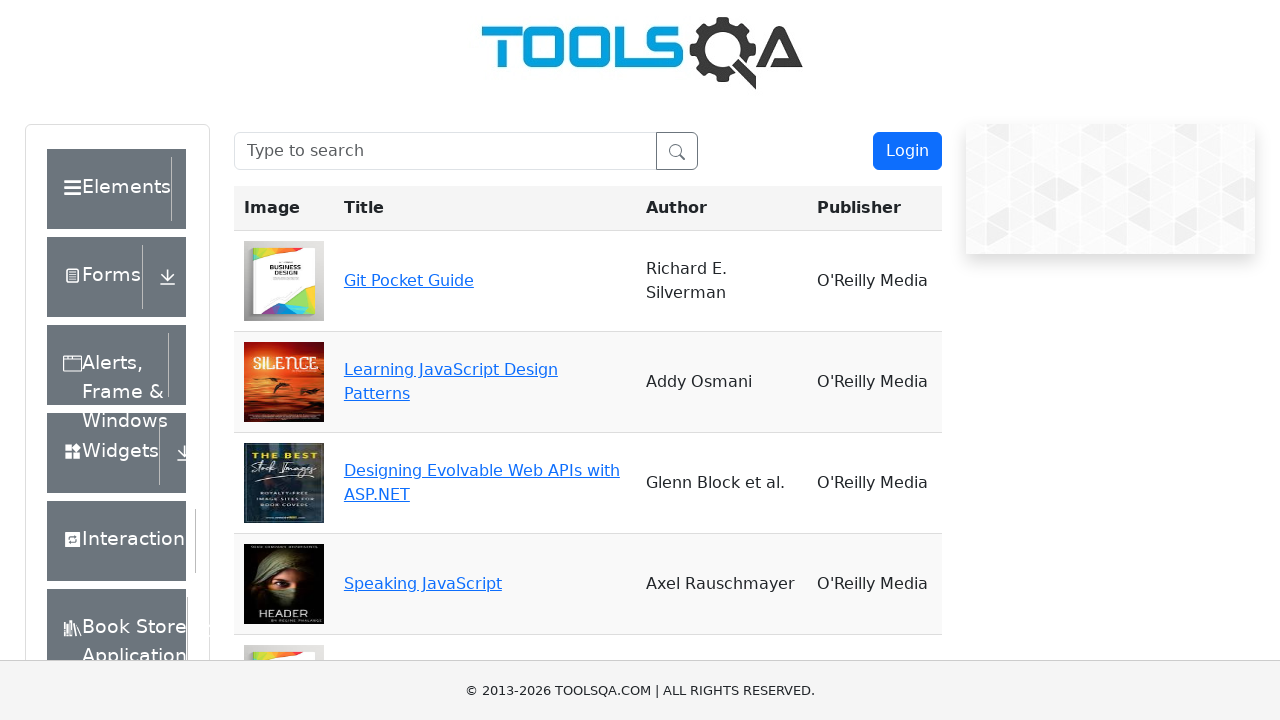

Navigated back from books page
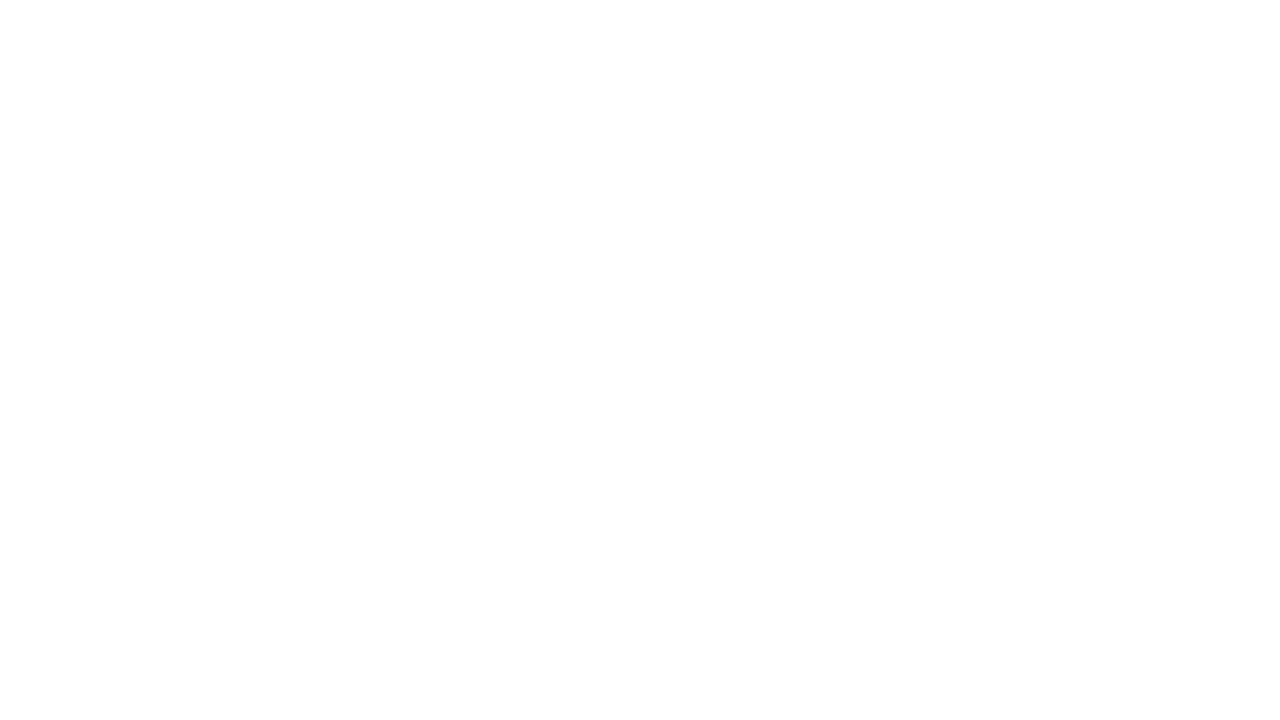

Navigated forward to books page
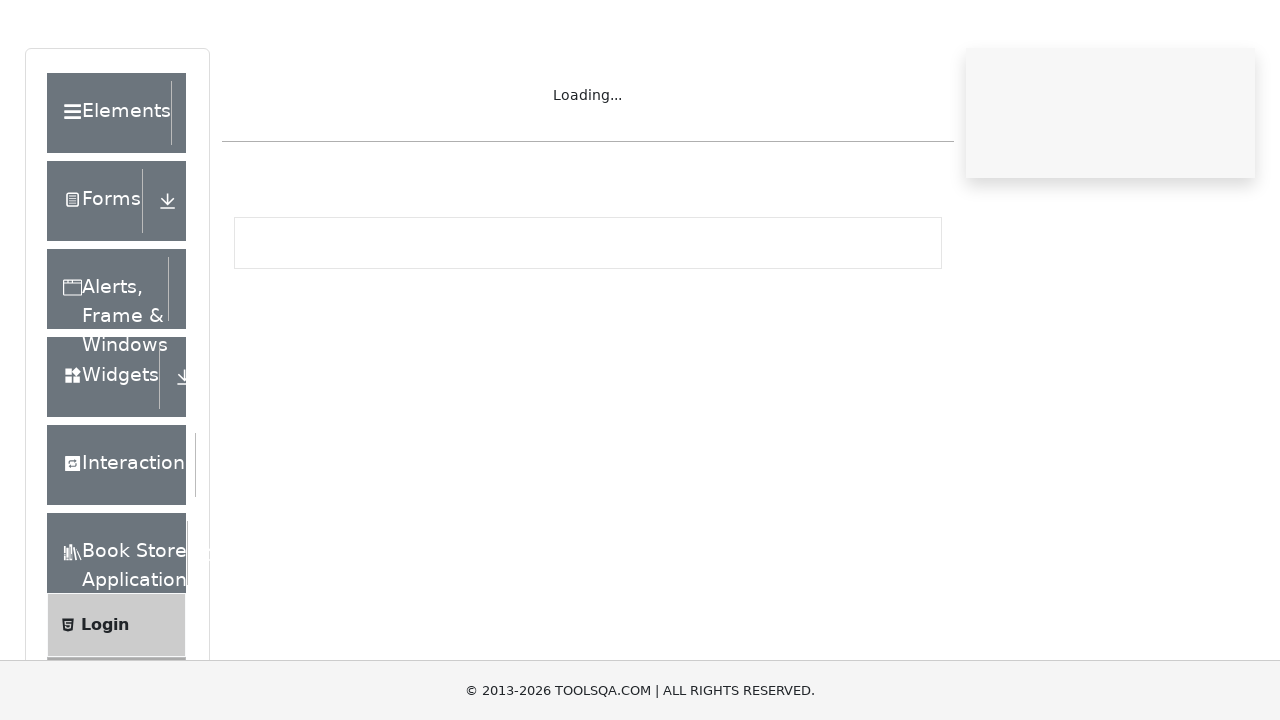

Clicked on 'Git Pocket Guide' book link at (409, 280) on text=Git Pocket Guide
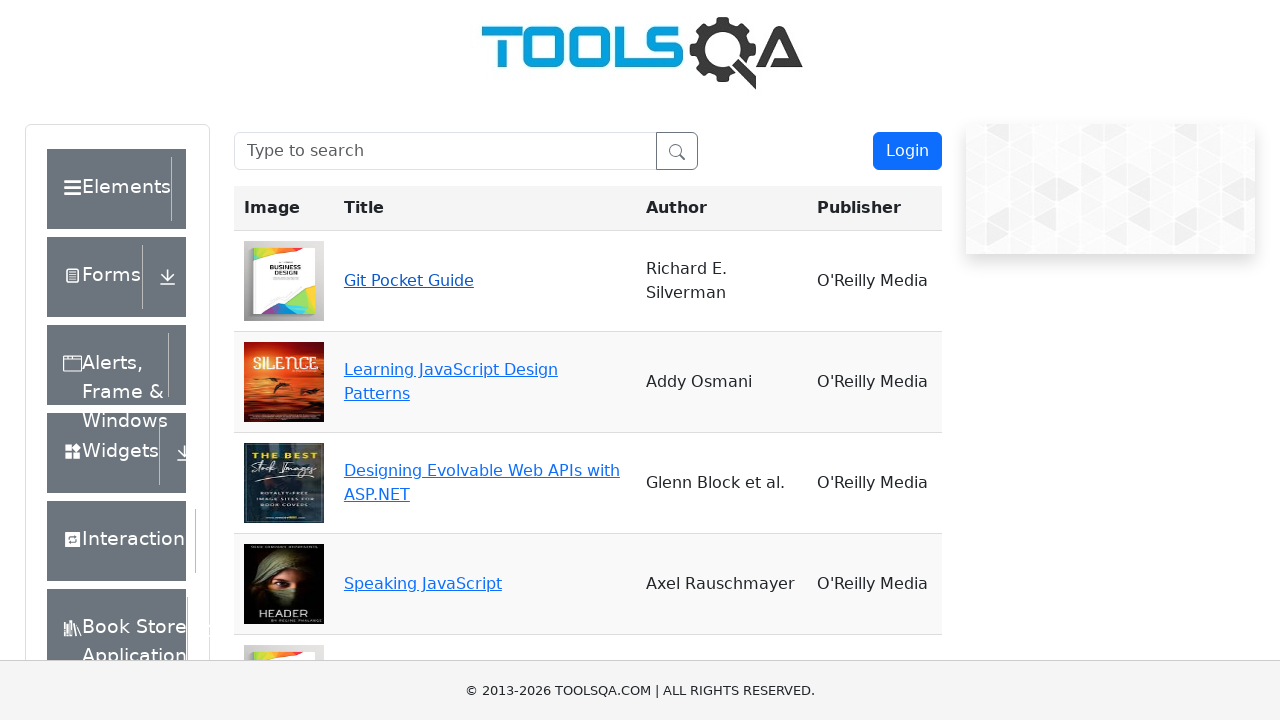

Navigated to https://demoqa.com/books
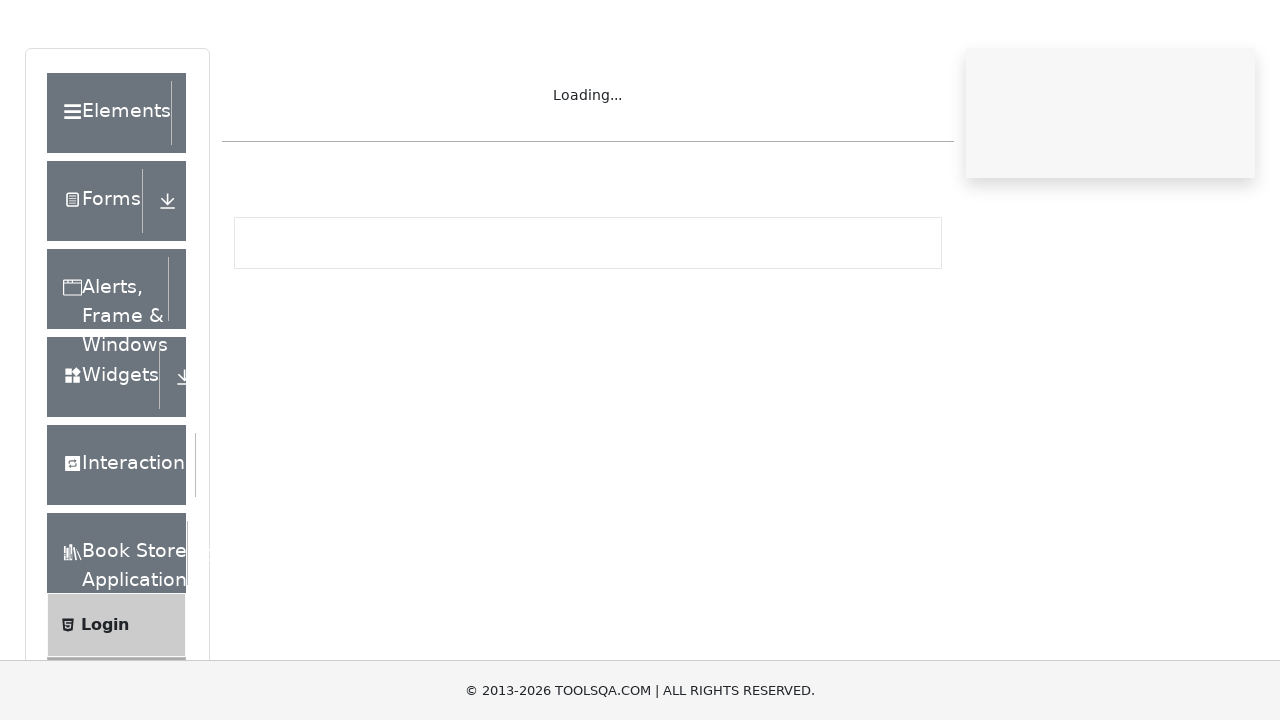

Refreshed the current books page
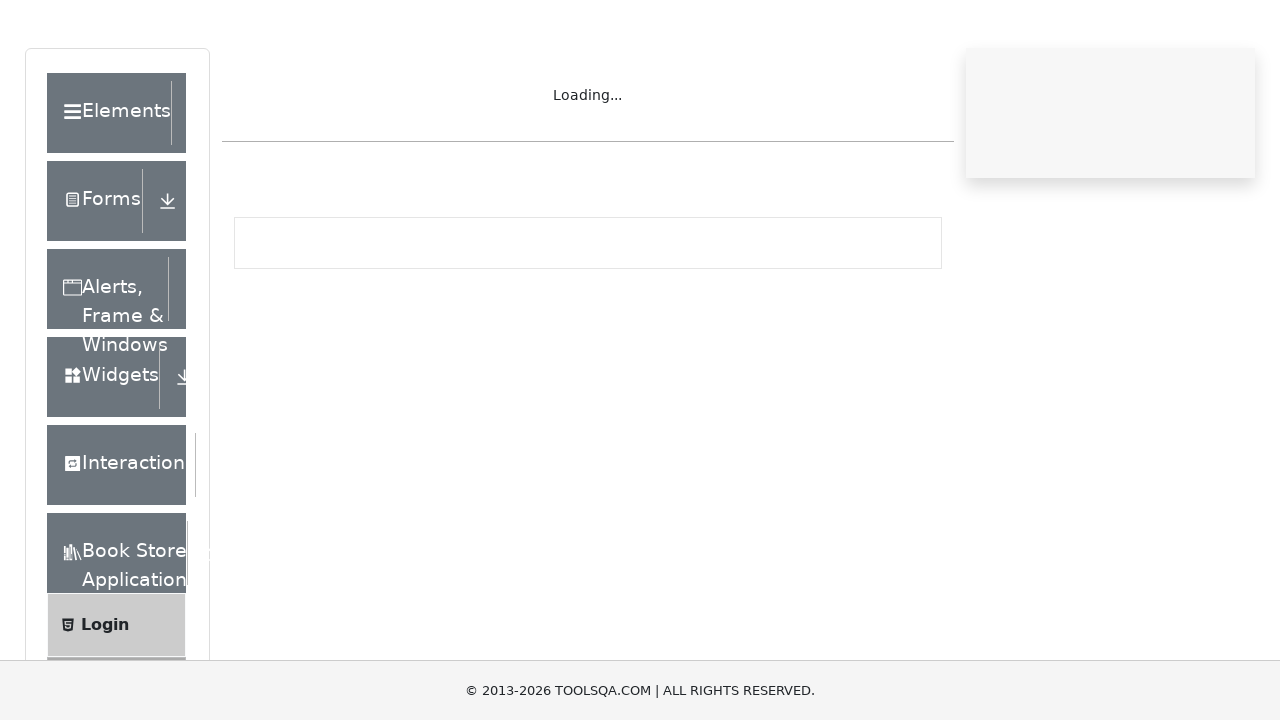

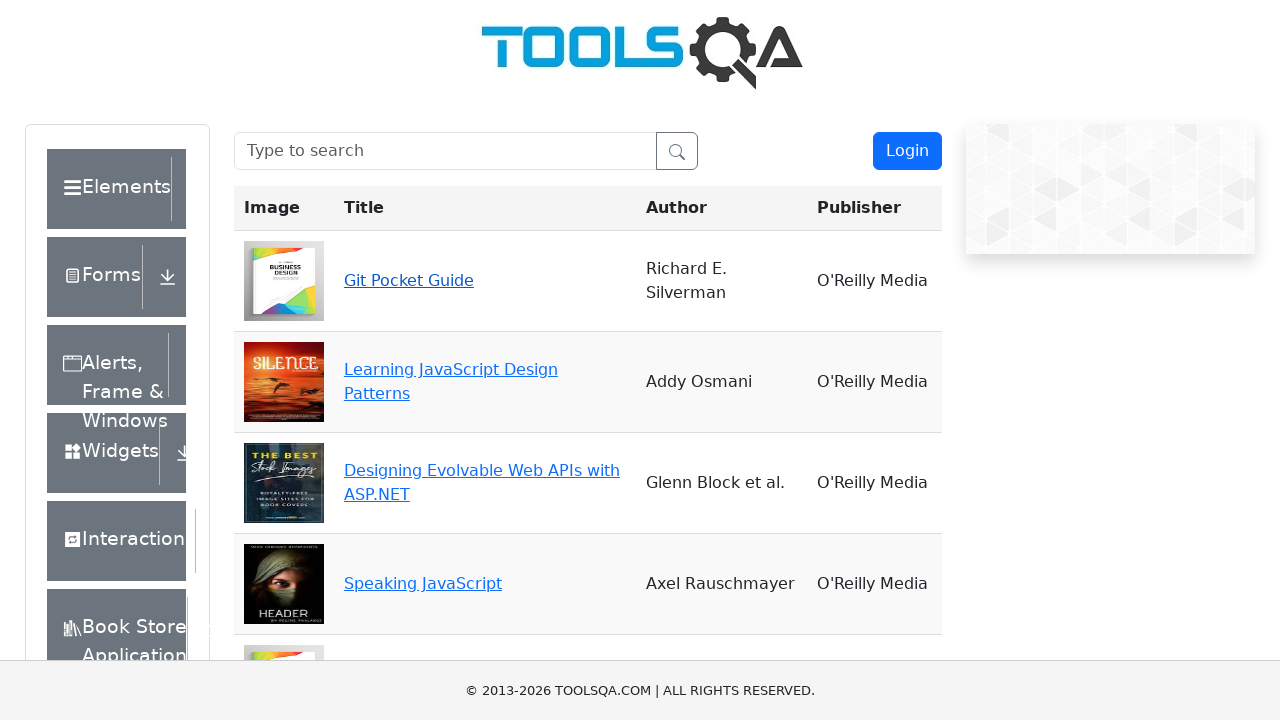